Tests modal dialog functionality by clicking the Large modal button and verifying the modal appears

Starting URL: https://demoqa.com/modal-dialogs

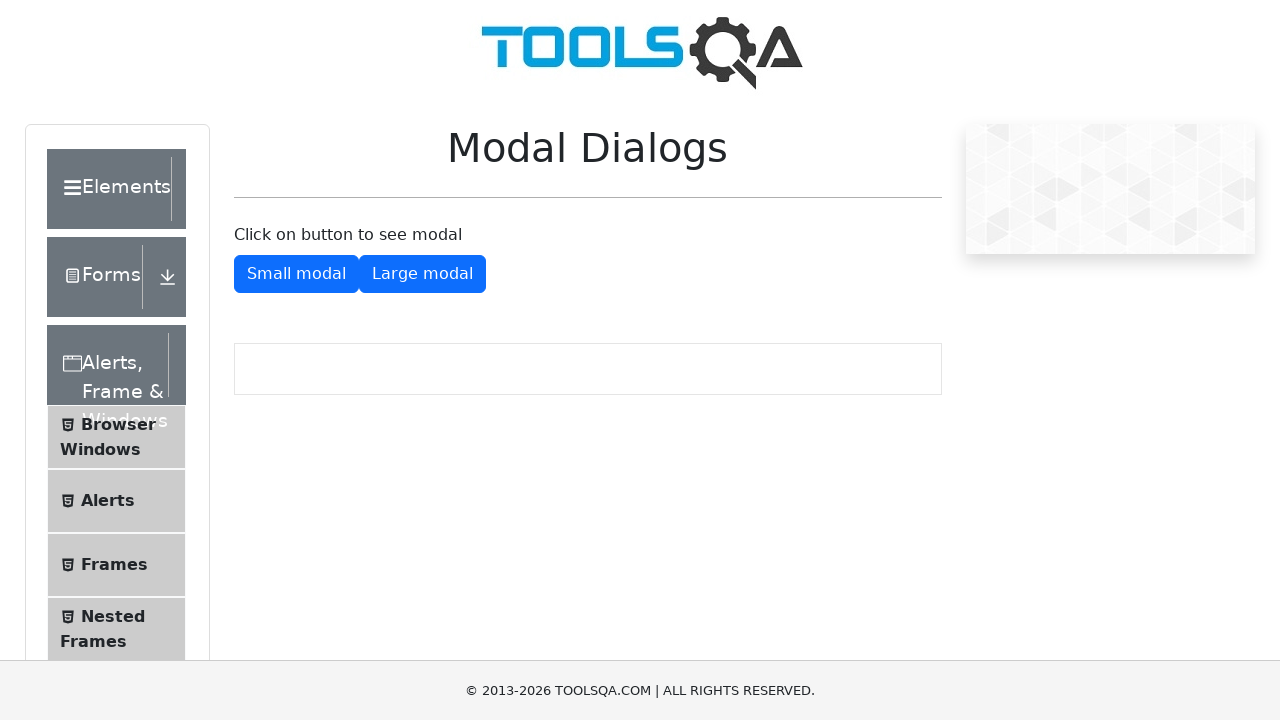

Clicked the Large modal button at (422, 274) on #showLargeModal
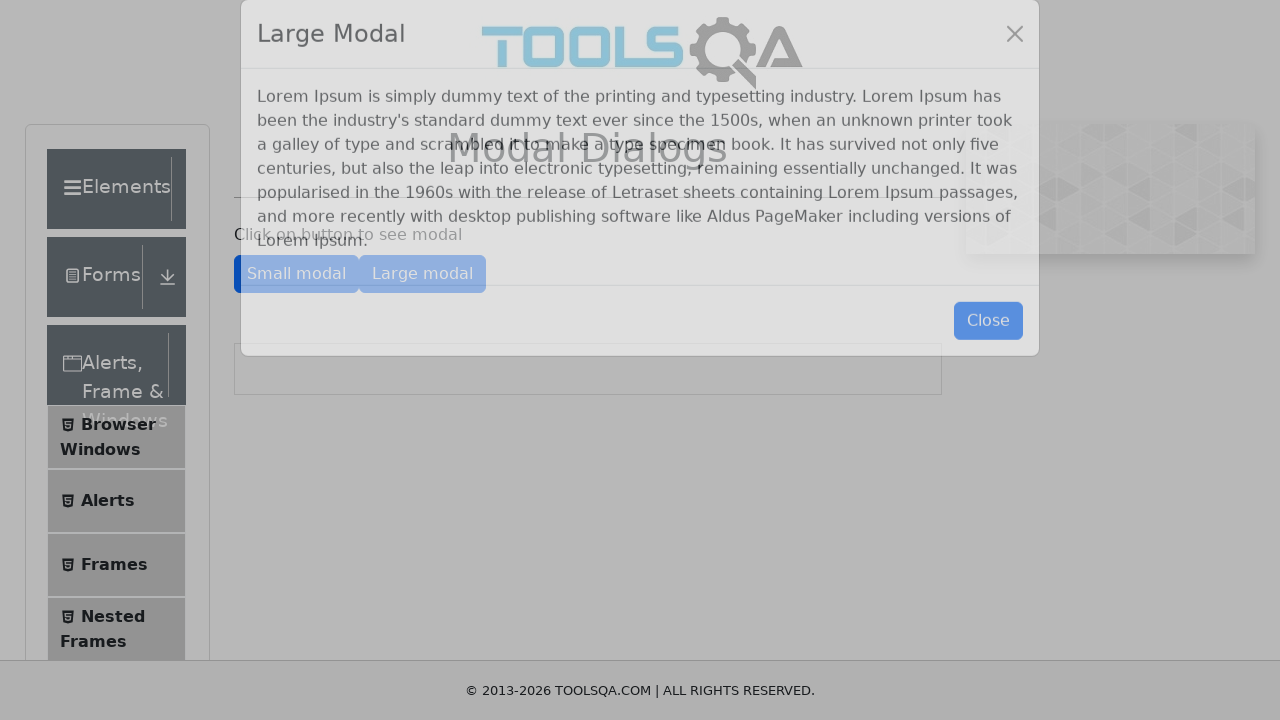

Modal dialog appeared with body content visible
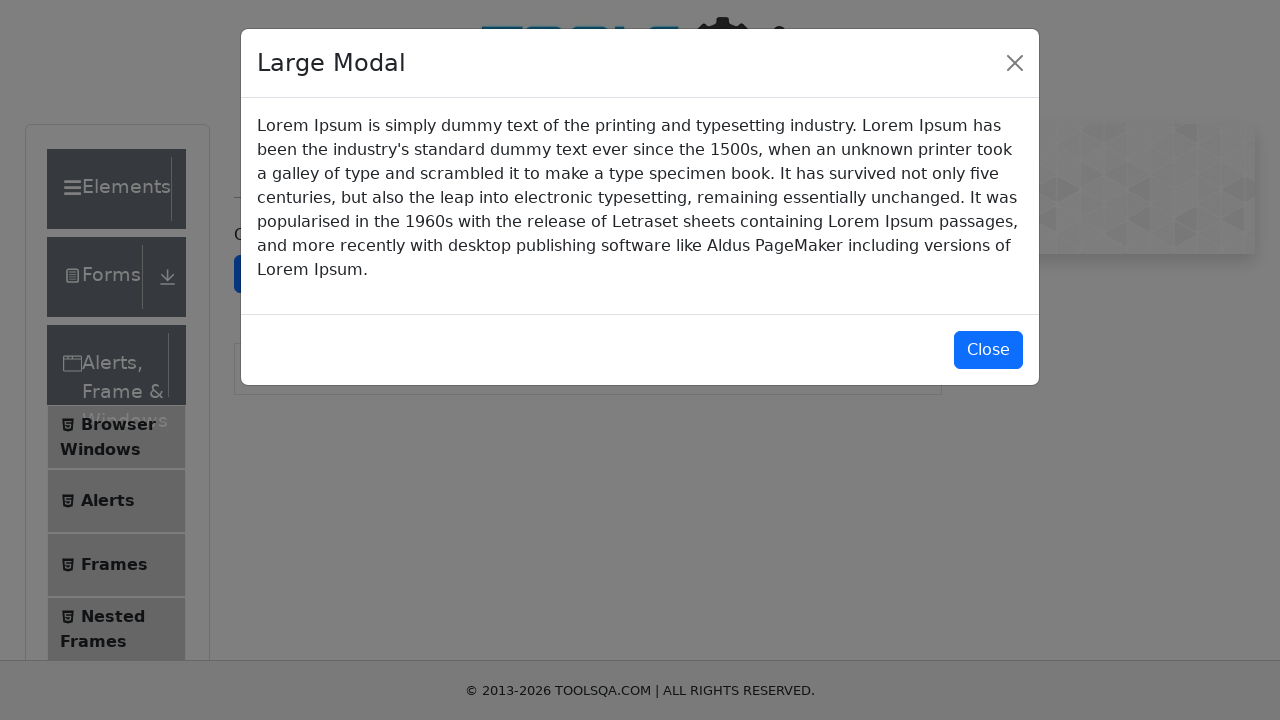

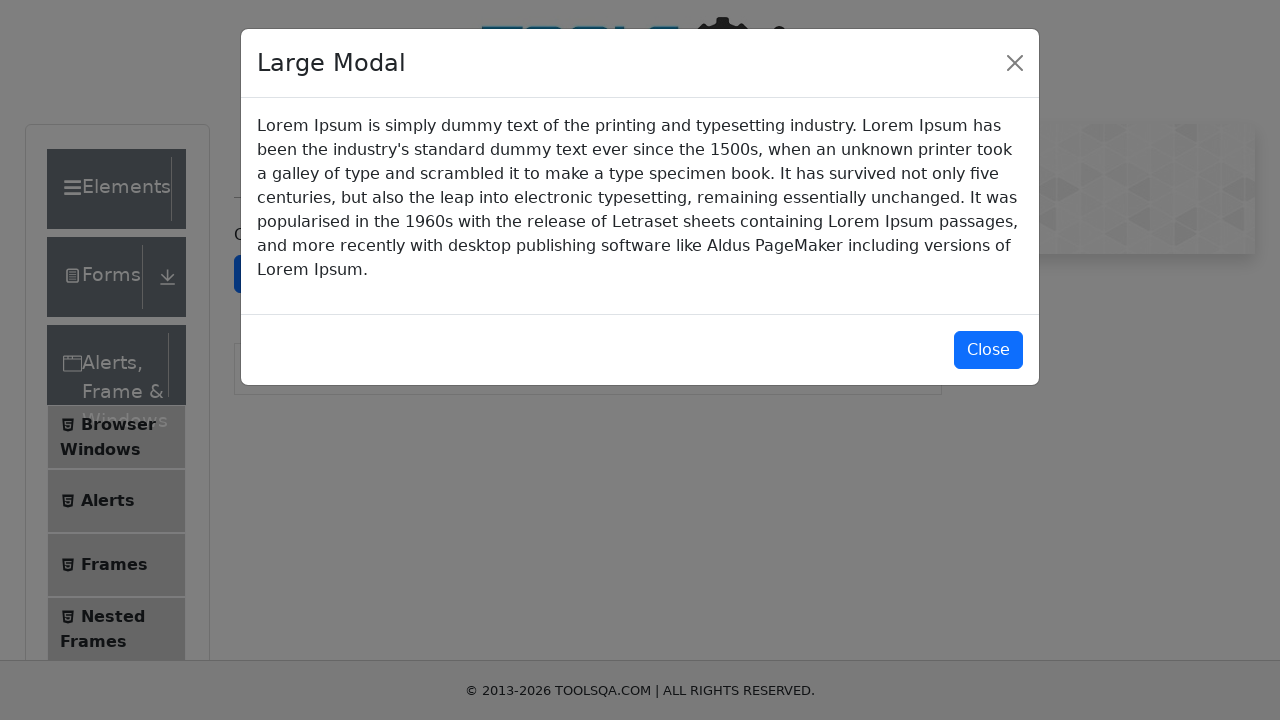